Tests that when editing a task (double-click), the checkbox and delete button are hidden for that task.

Starting URL: https://demo.playwright.dev/todomvc

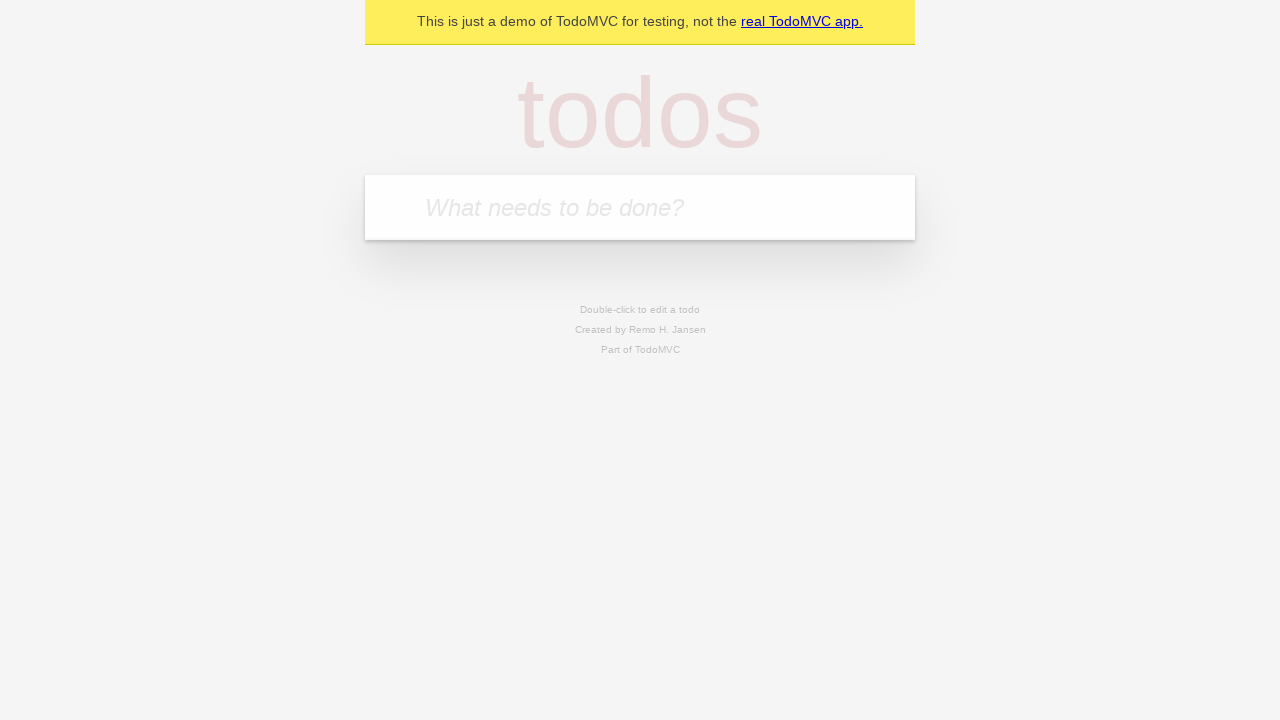

Filled new todo input with 'reply to emails like a responsible adult' on .new-todo
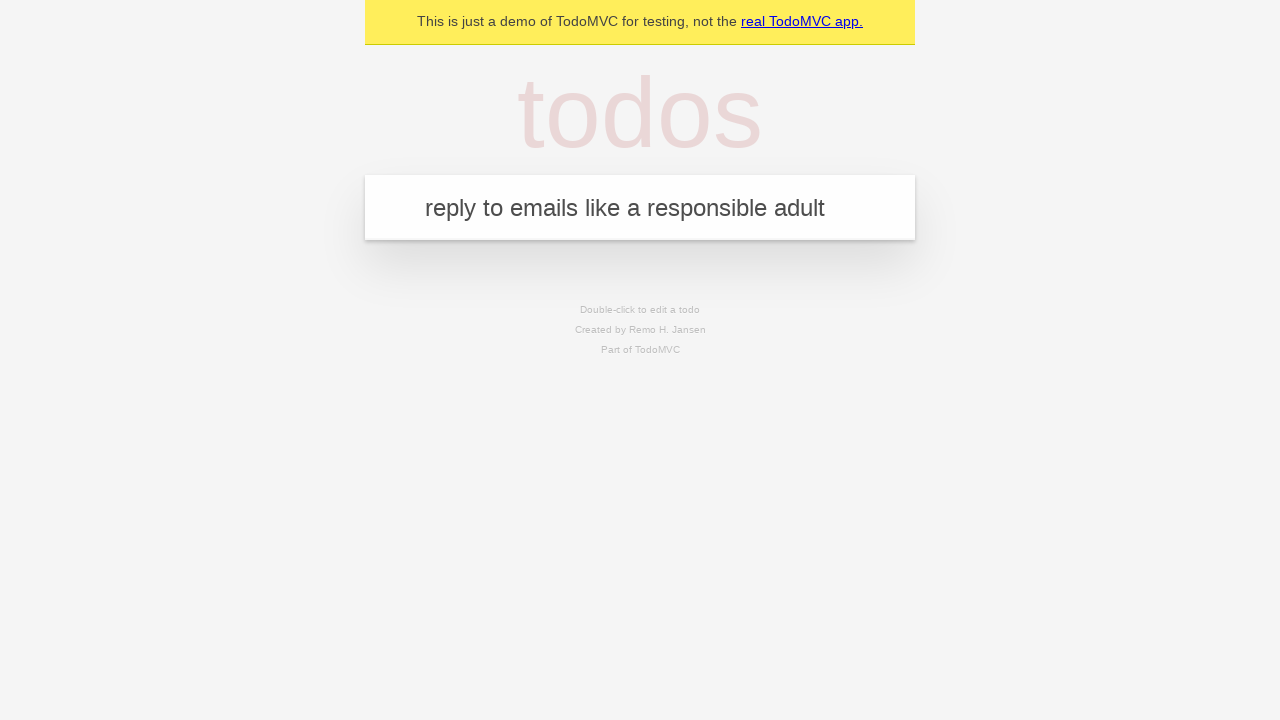

Pressed Enter to add first task on .new-todo
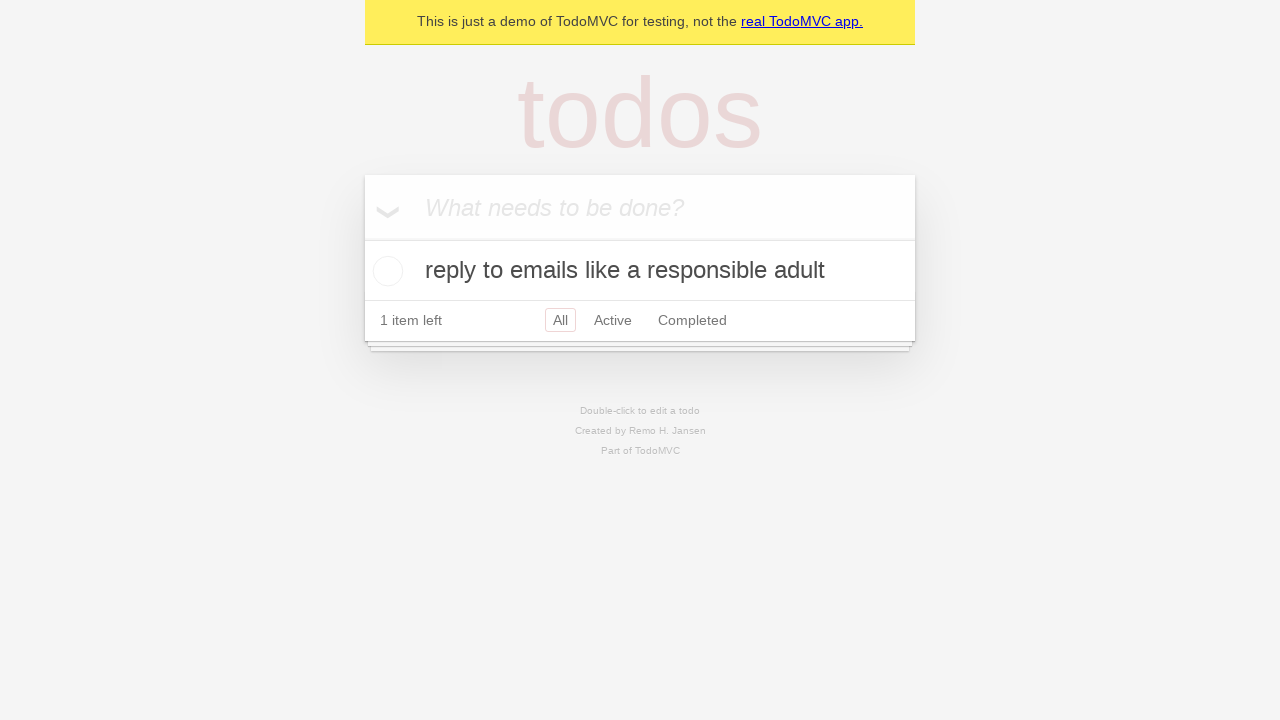

Filled new todo input with 'call mom before she calls again' on .new-todo
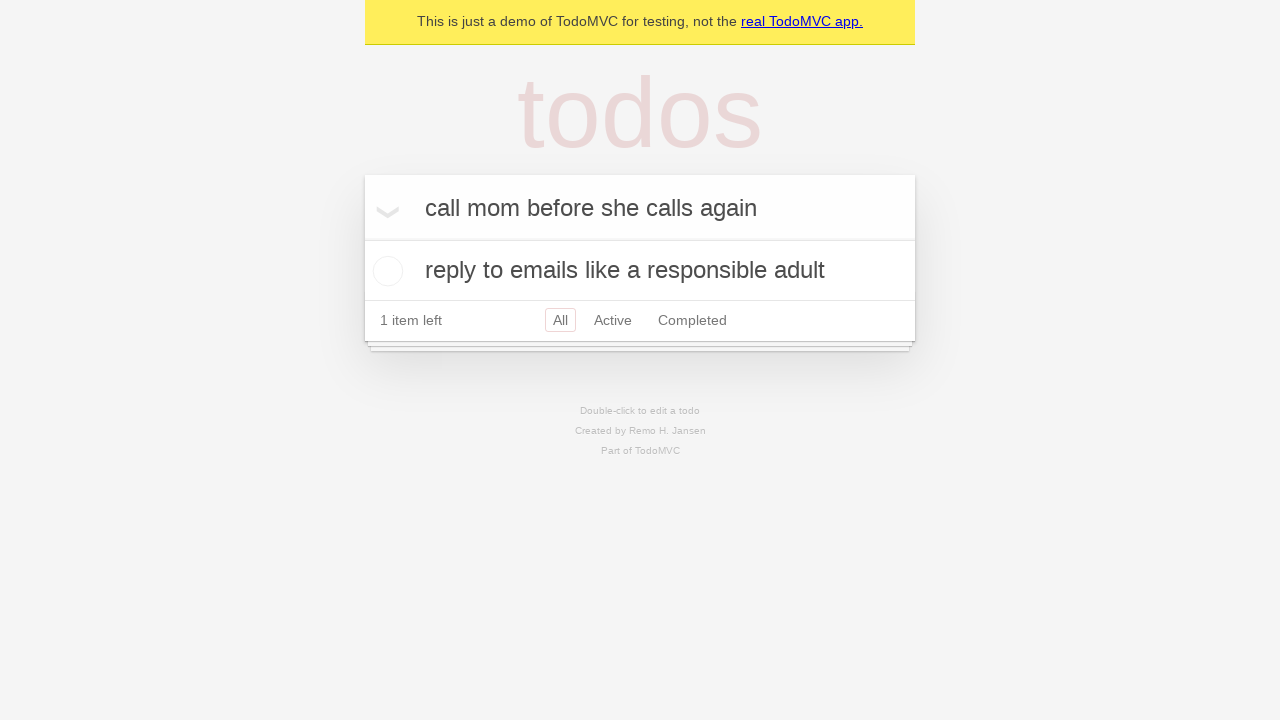

Pressed Enter to add second task on .new-todo
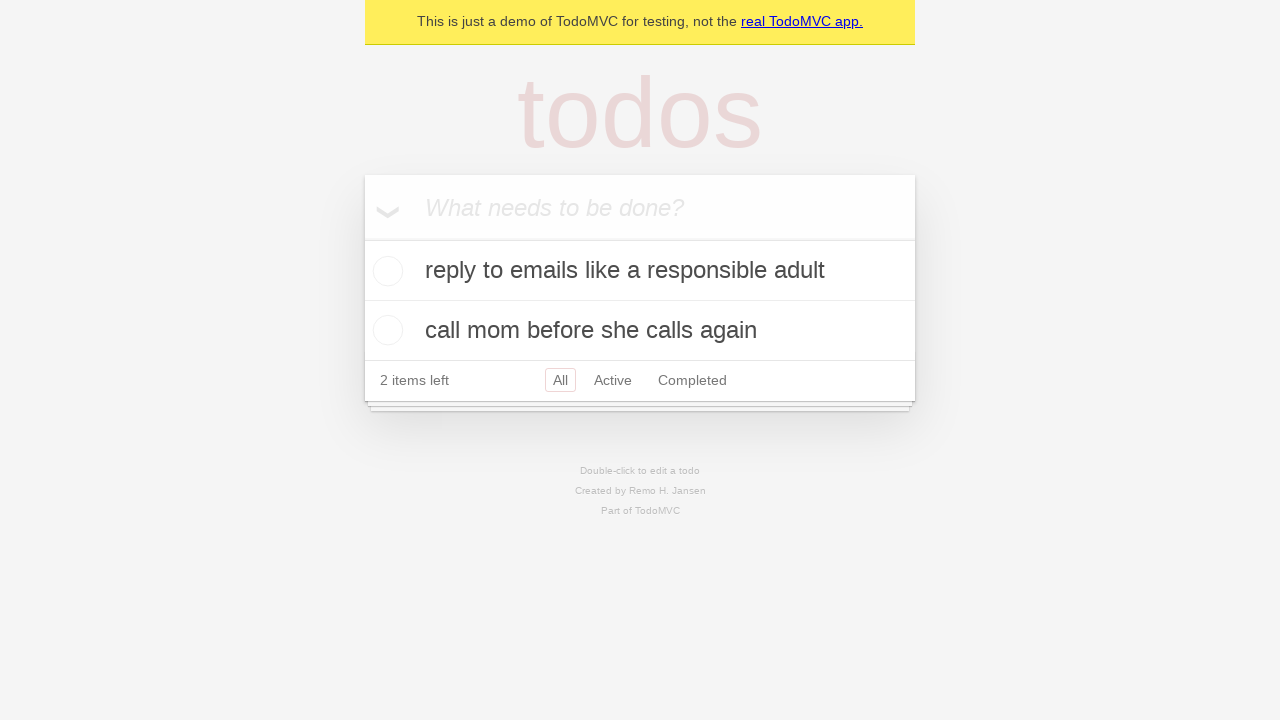

Located second task in the todo list
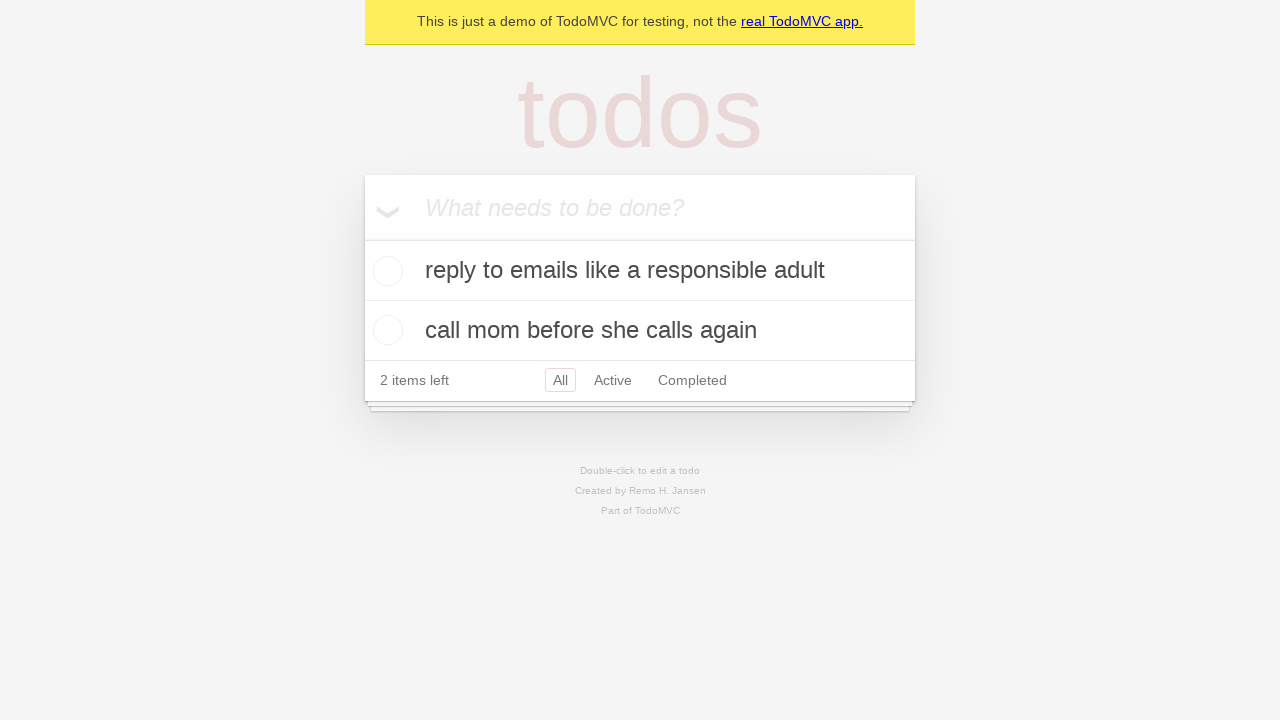

Double-clicked second task to start editing at (640, 330) on .todo-list li >> nth=1
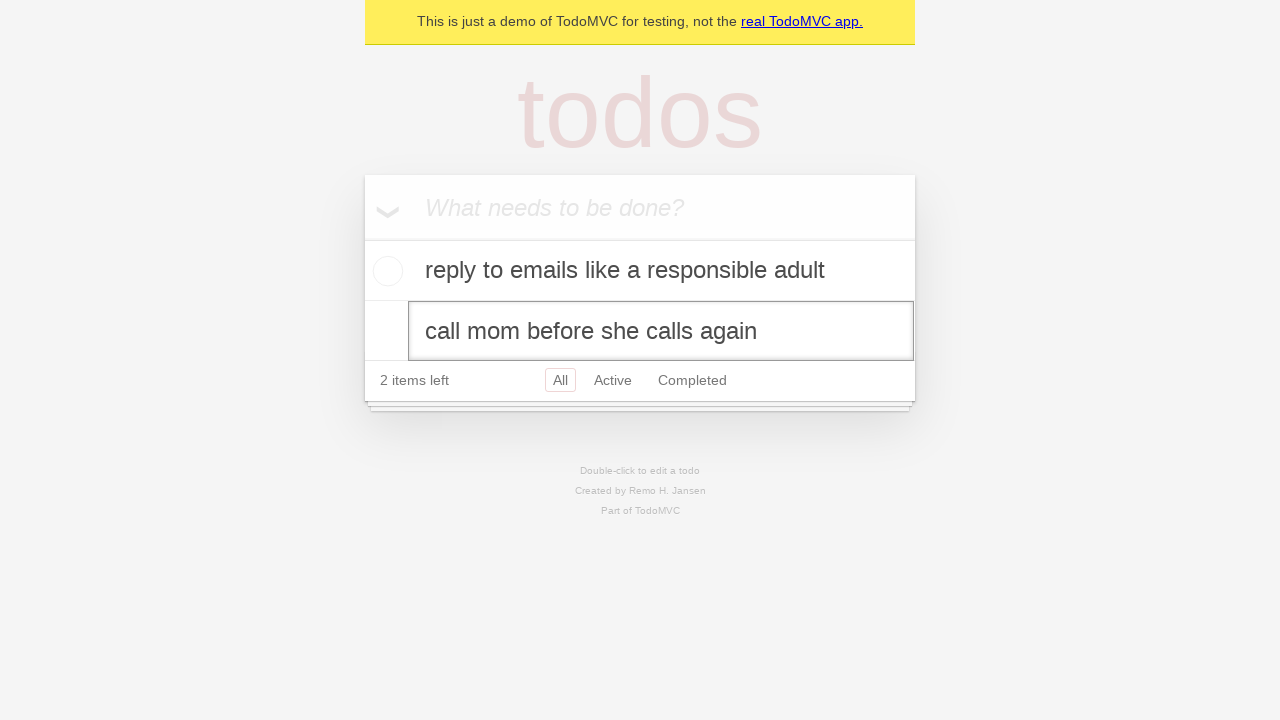

Verified checkbox is hidden while editing task
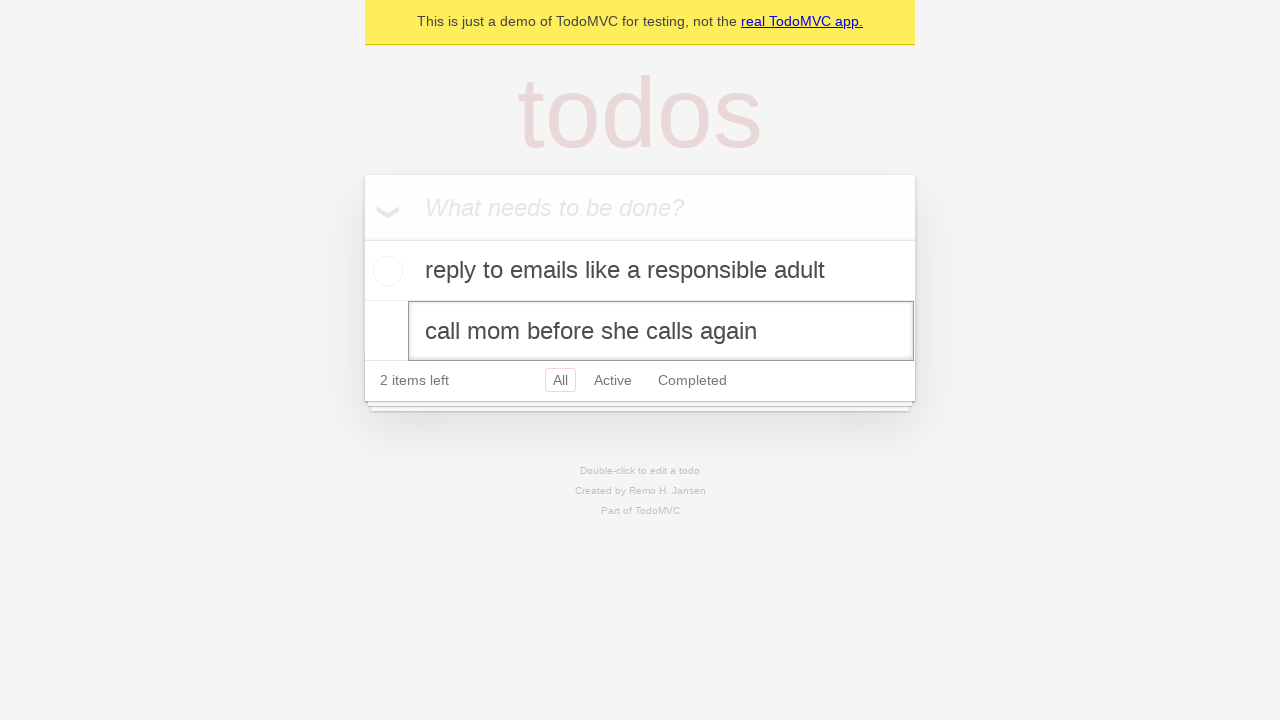

Verified delete button is hidden while editing task
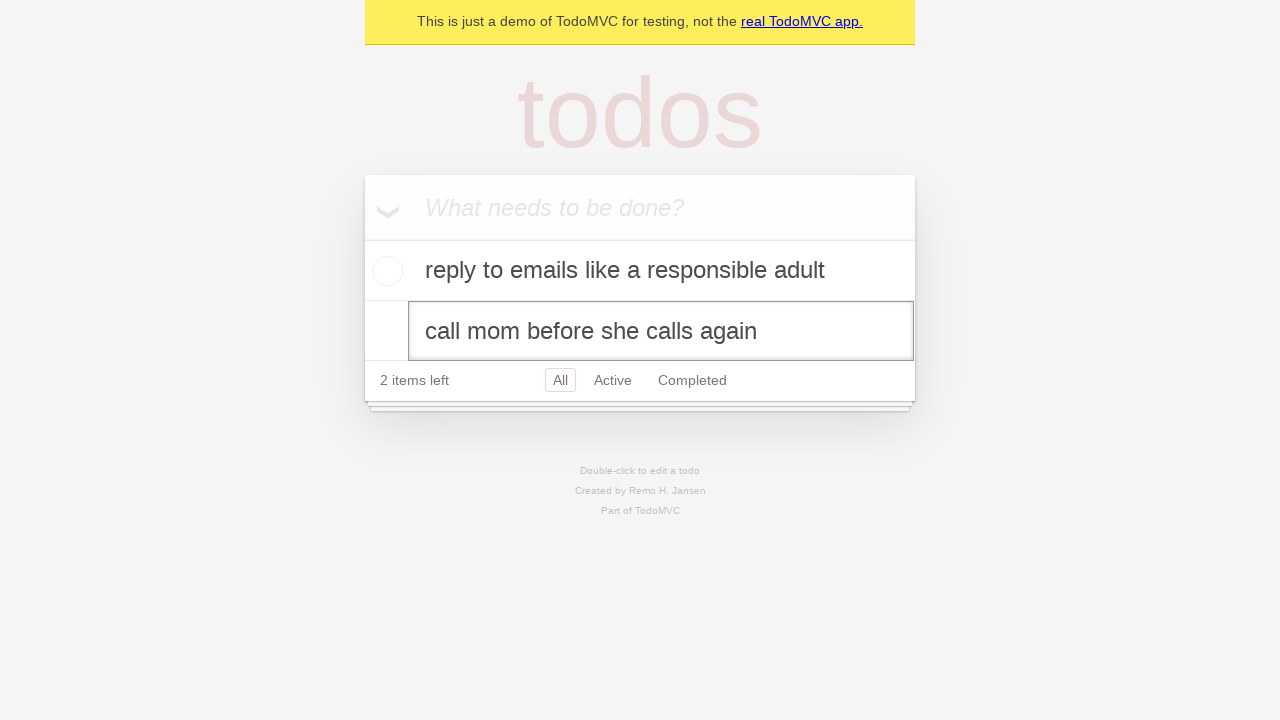

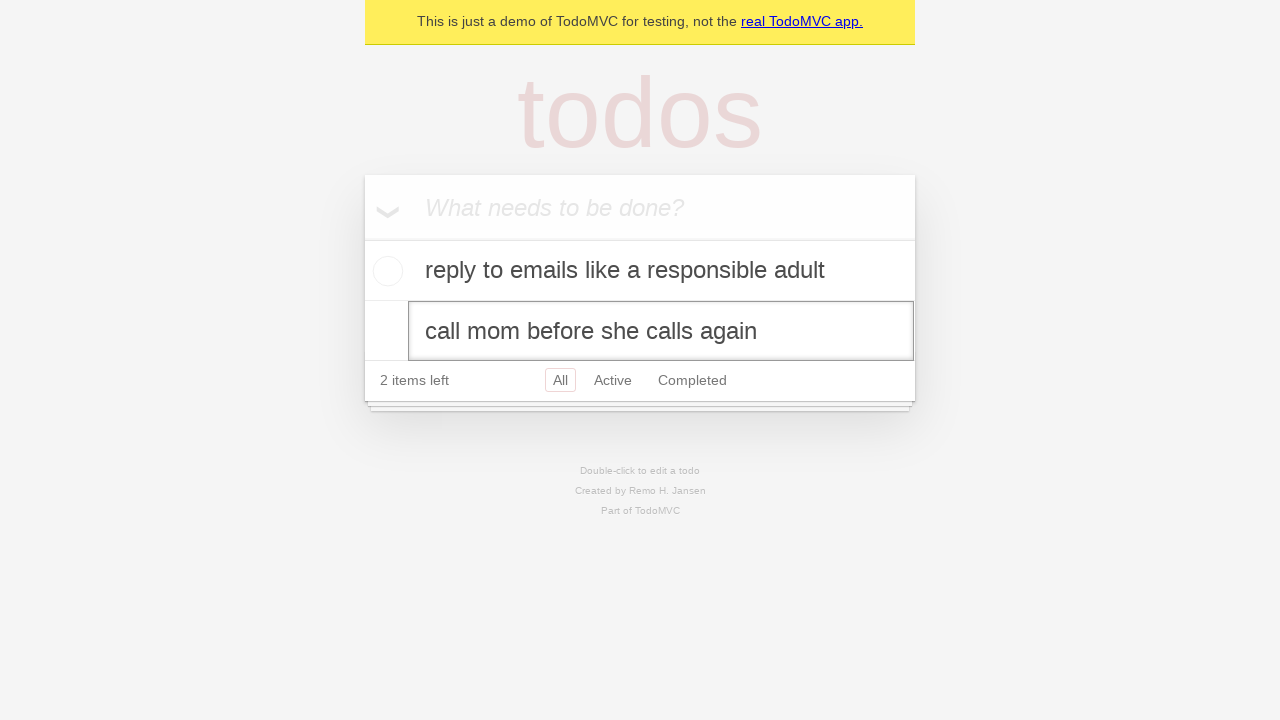